Tests dropdown menu functionality by selecting an option from a select element using index-based selection on a demo site.

Starting URL: https://www.globalsqa.com/demo-site/select-dropdown-menu/

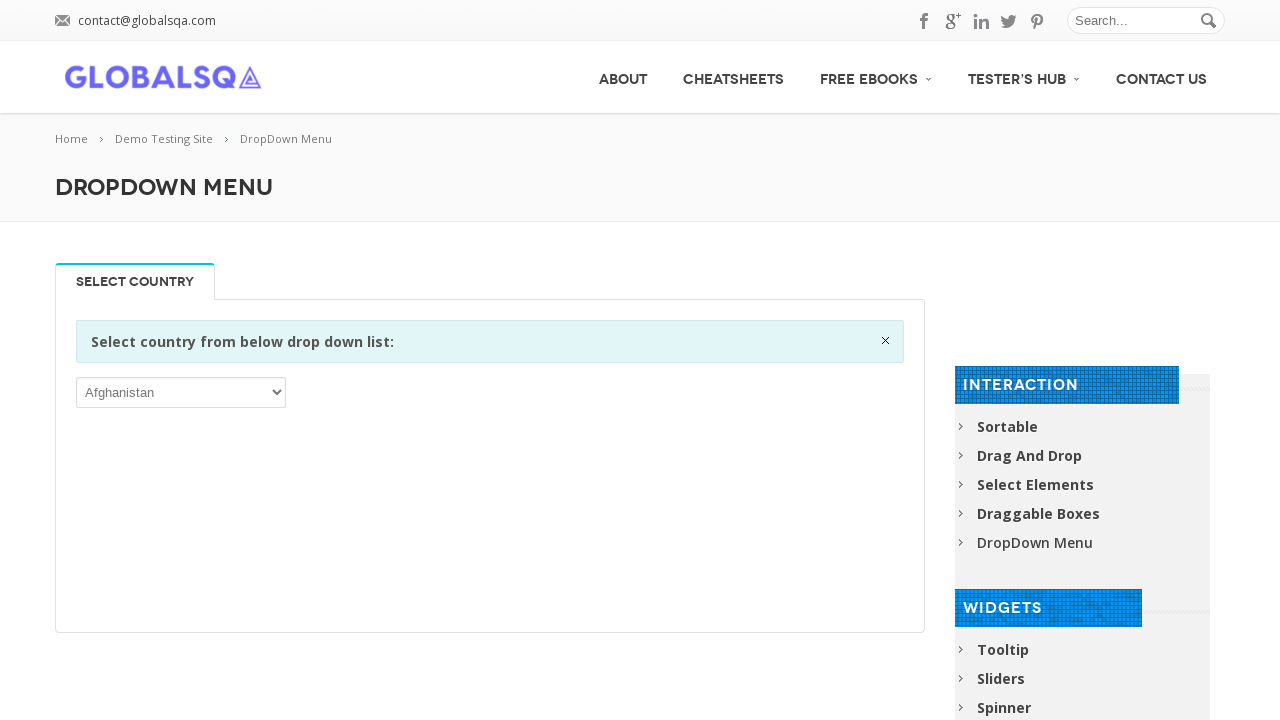

Navigated to Global QA dropdown demo site
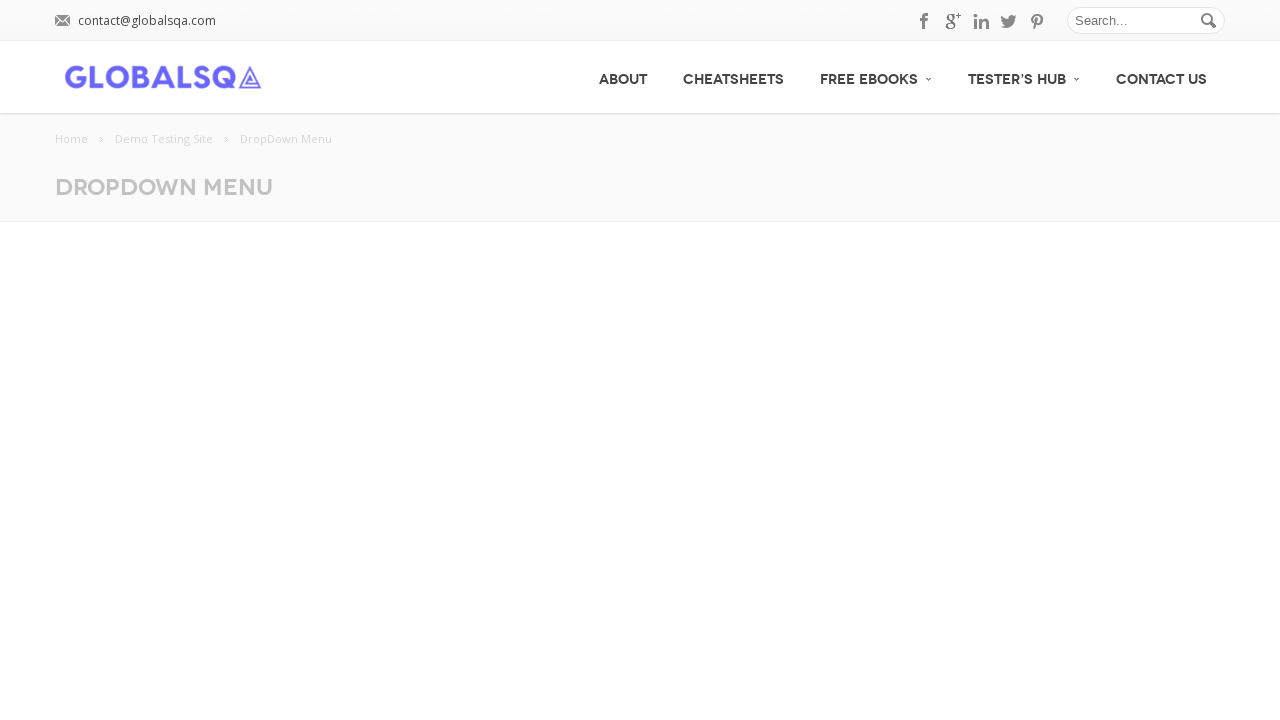

Selected 5th option (index 4) from dropdown menu on //select
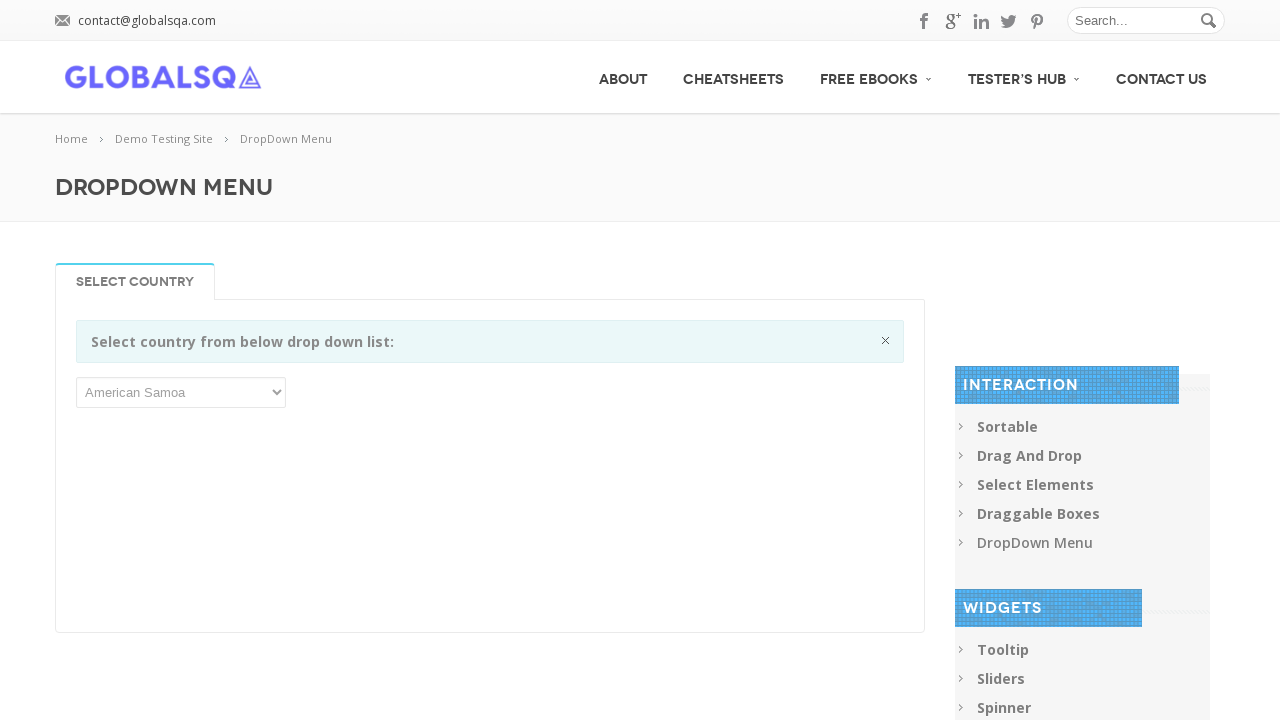

Waited 1000ms to observe dropdown selection
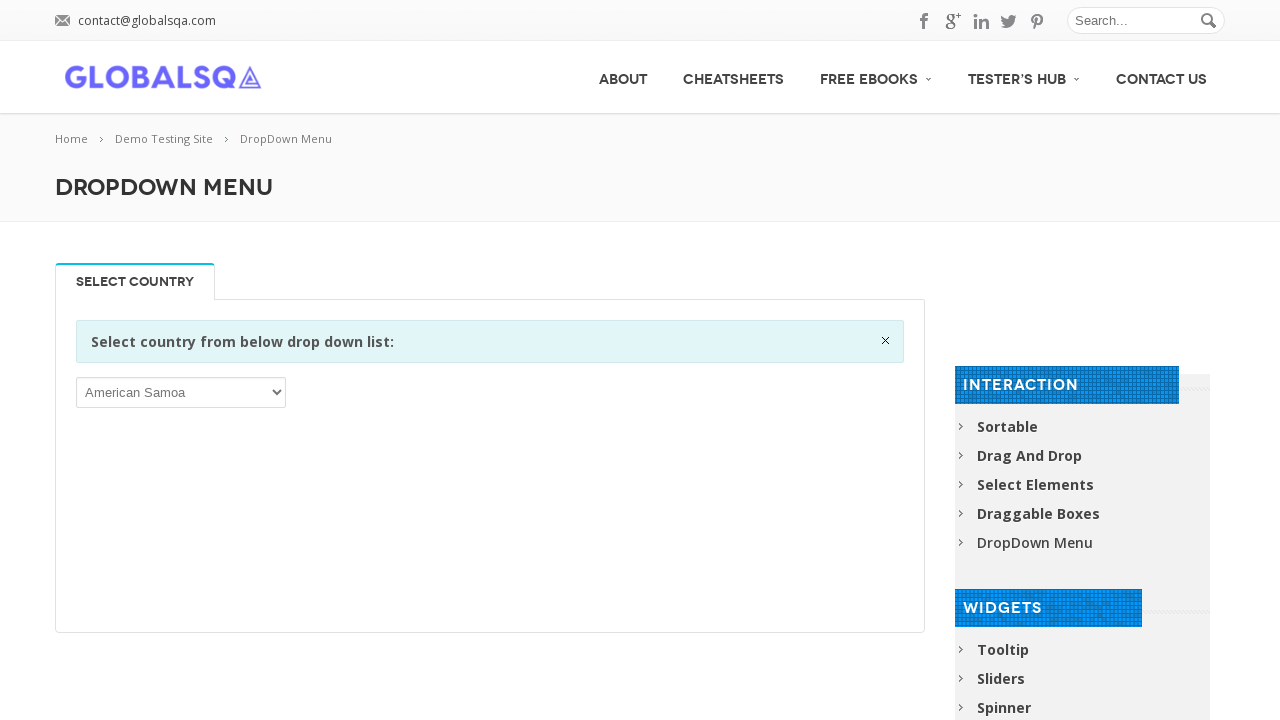

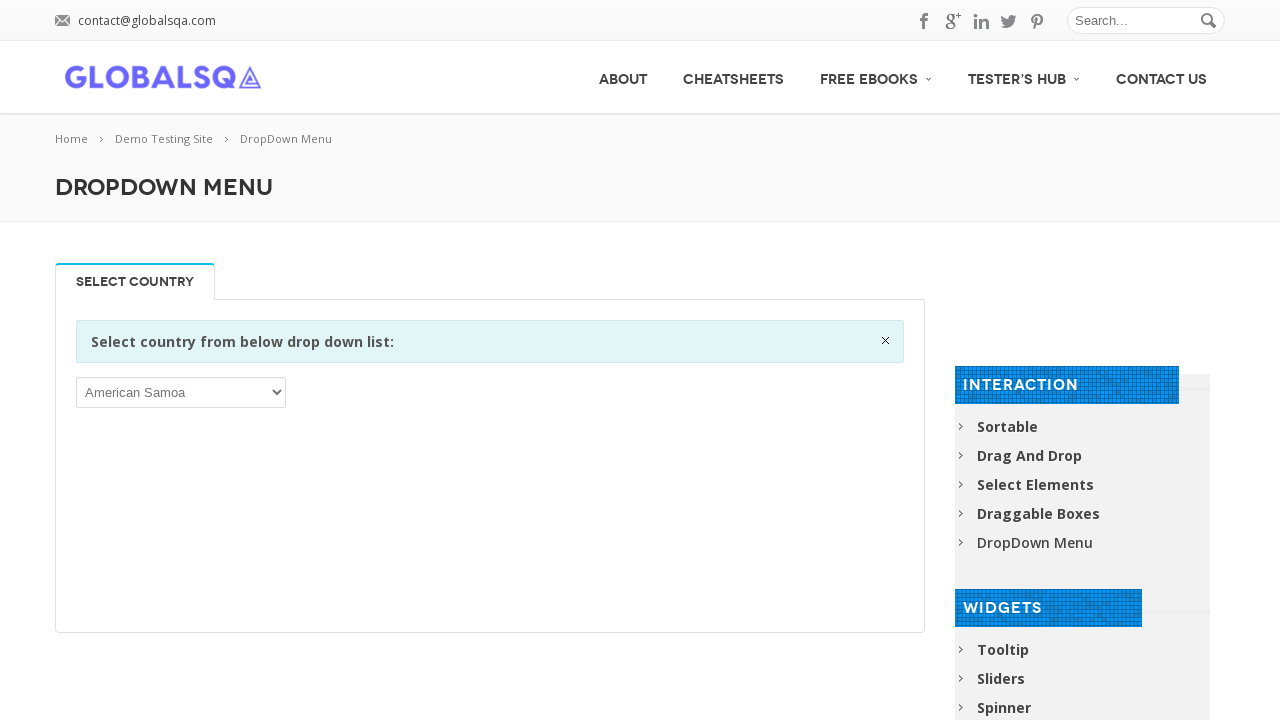